Navigates to a registration form and fills in a field that is located below the email address field using relative locators

Starting URL: https://demo.automationtesting.in/Register.html

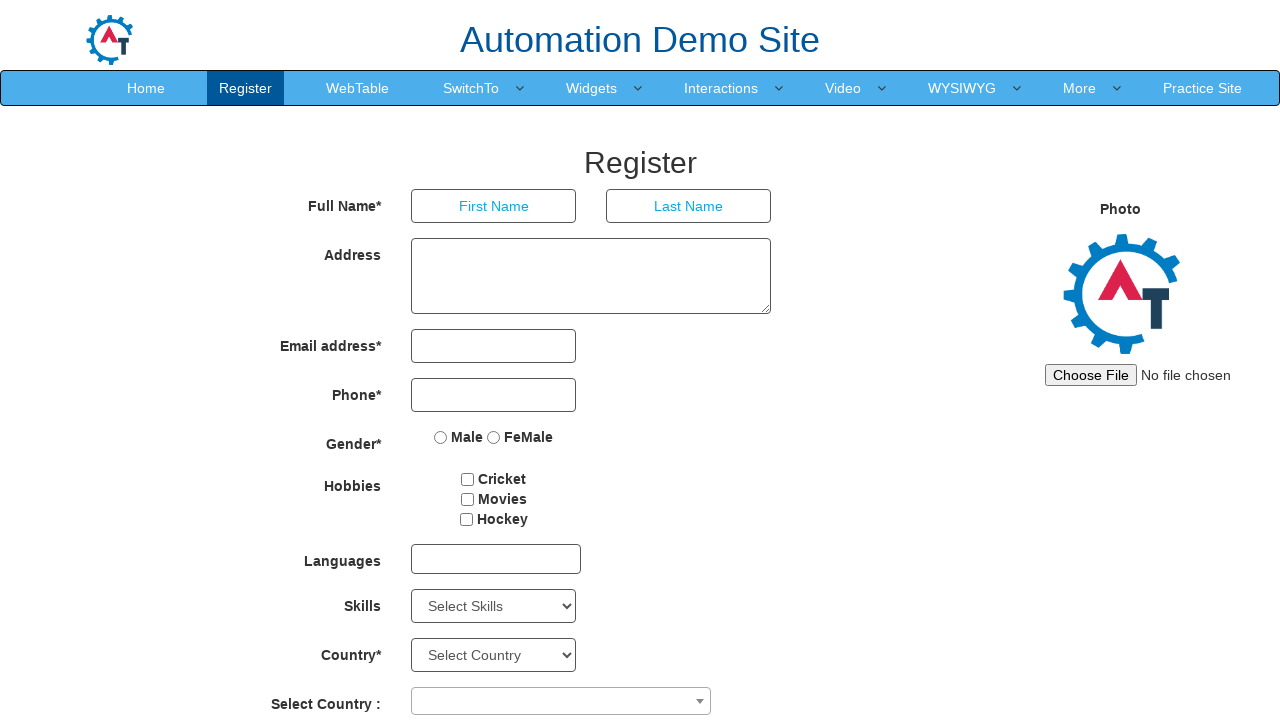

Located email address field using ng-model selector
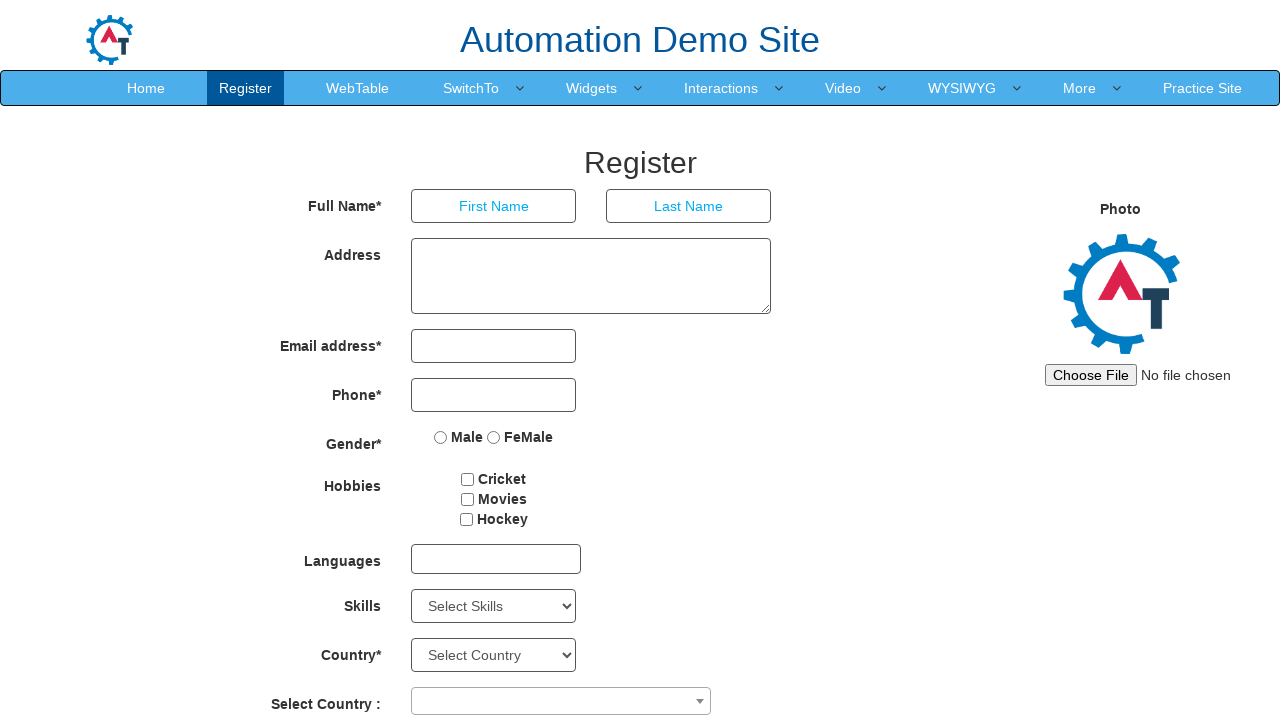

Filled the field below email address (password field) with 'jhyuf' using relative locator on input >> nth=1
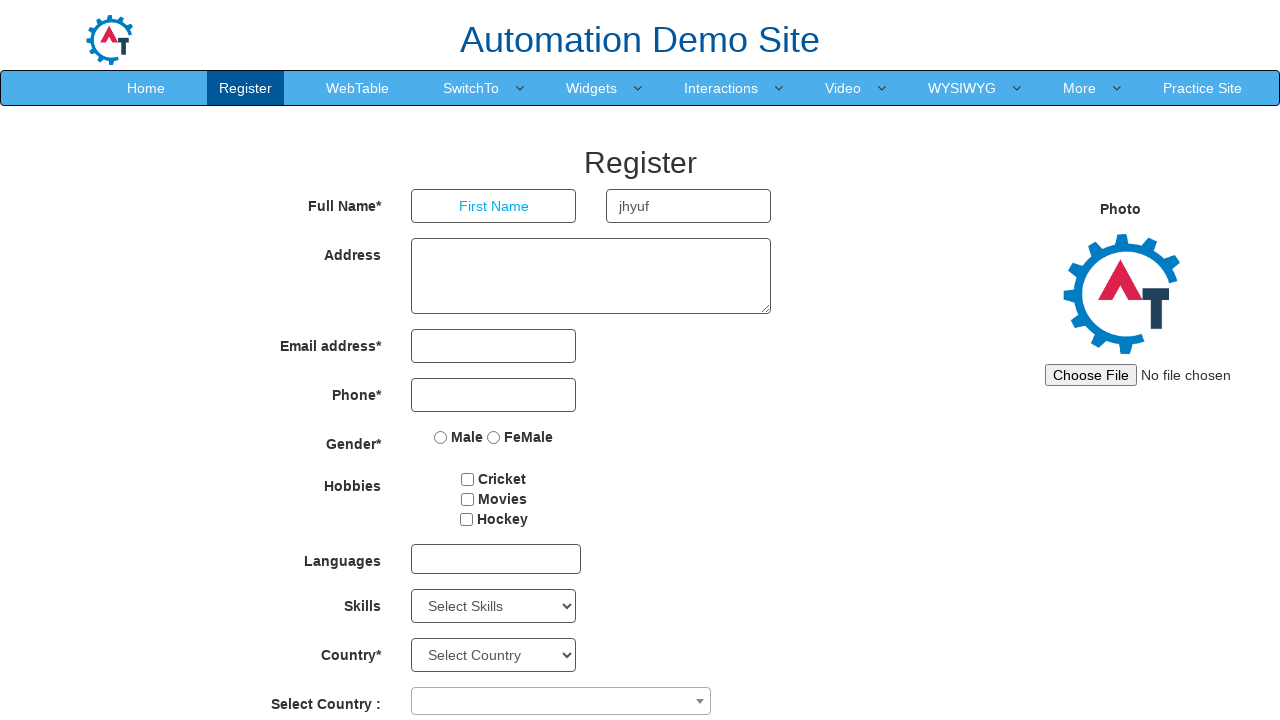

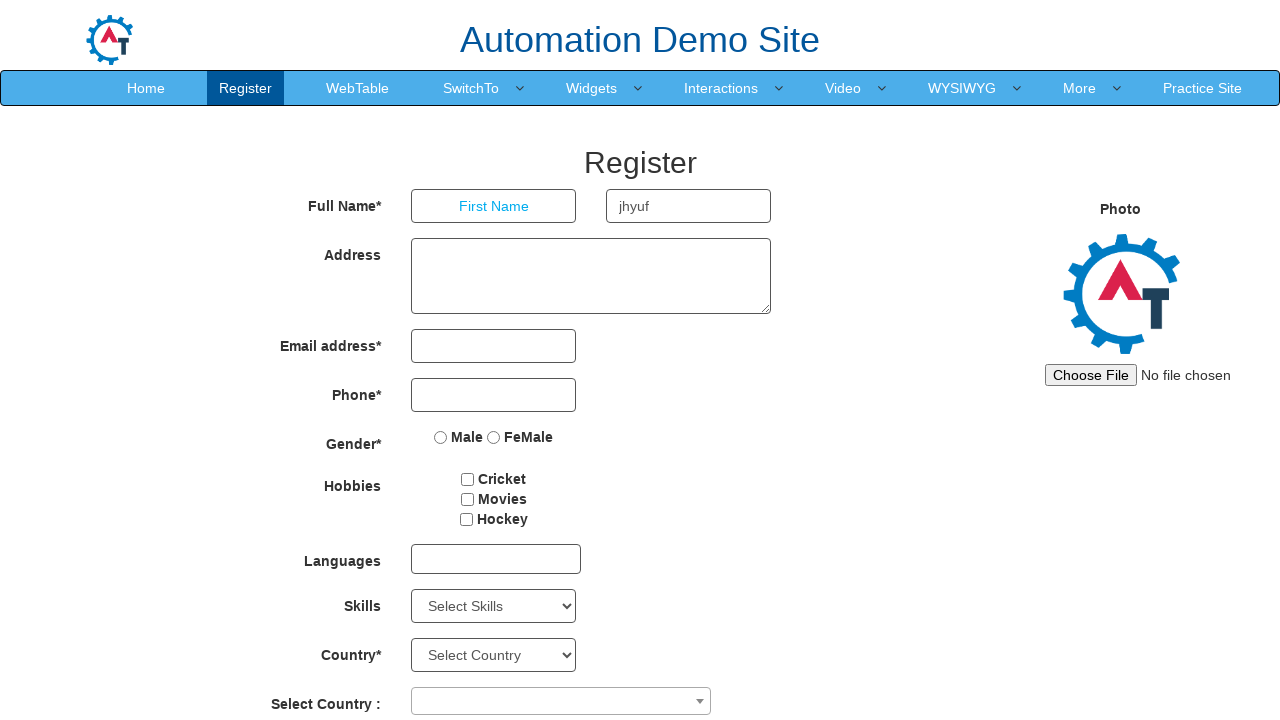